Tests the KStadium blockchain explorer by navigating to the main page, waiting for block height data to load, and clicking on a block height link to view its details.

Starting URL: https://explorer.kstadium.io/

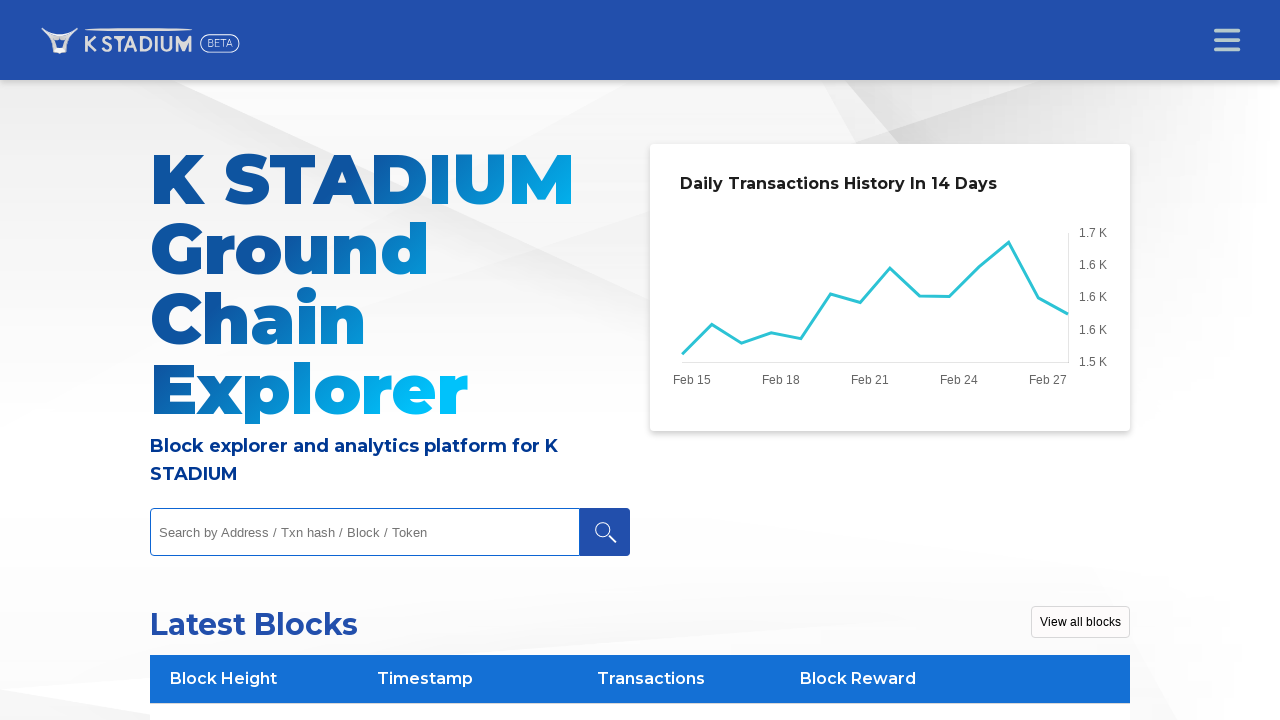

Waited for block height links to appear on KStadium explorer
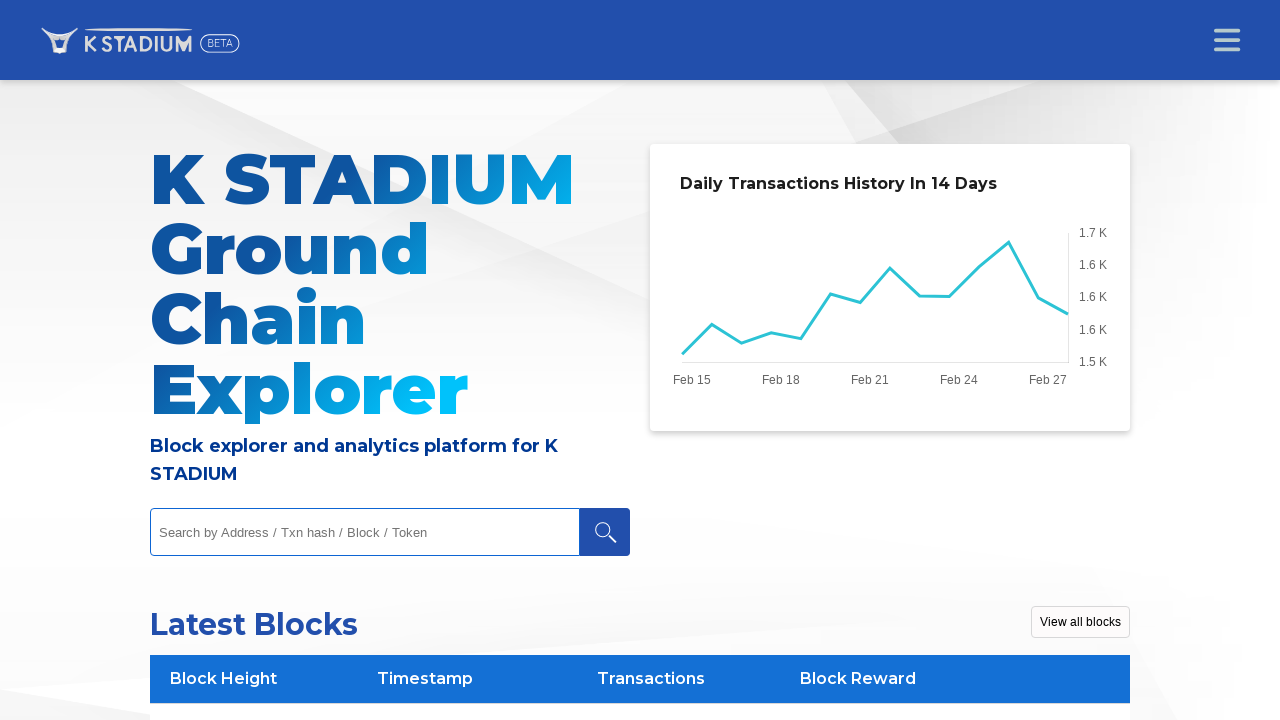

Retrieved all block height links ending with /txs
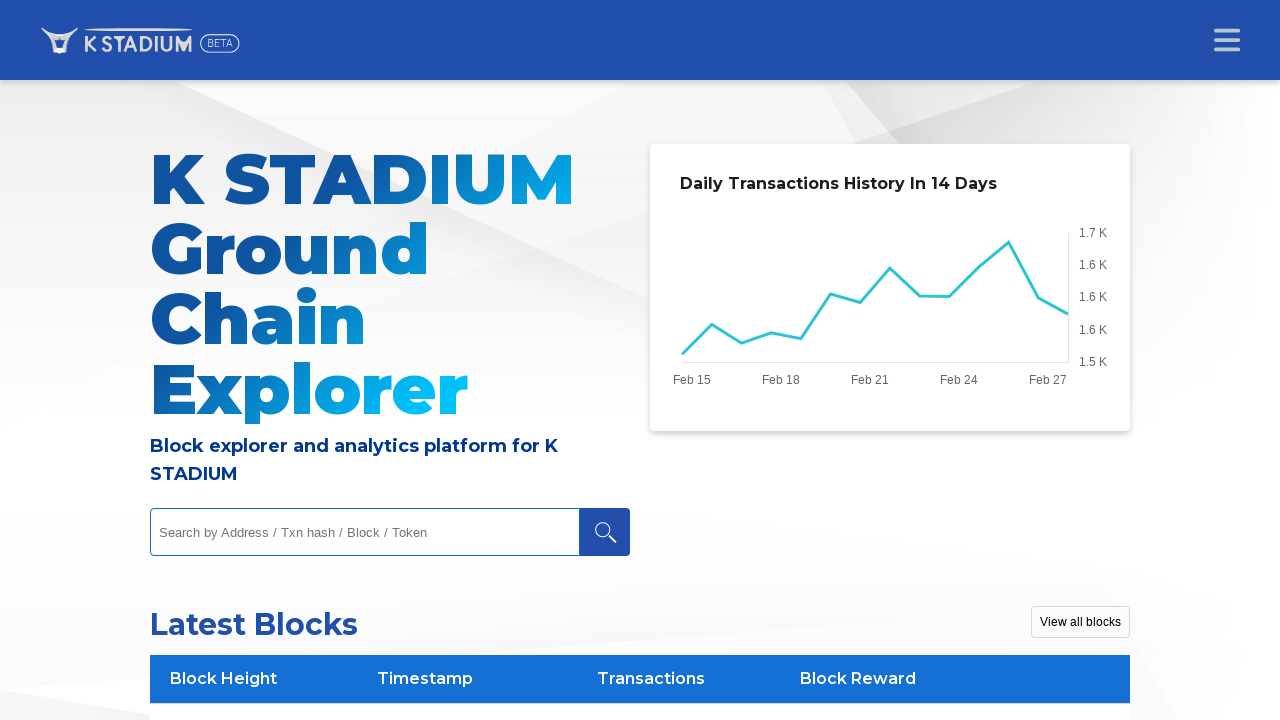

Extracted 10 block numbers from href attributes
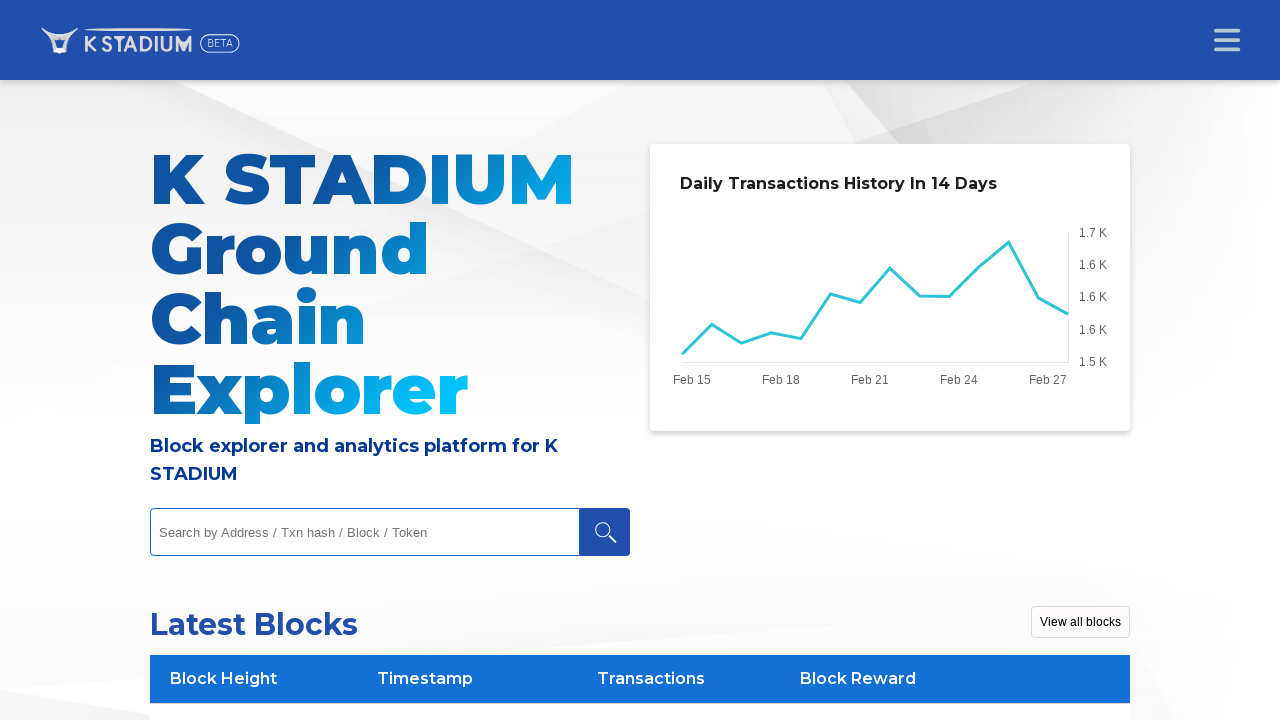

Clicked on block height 122362815 at (206, 360) on text=122362815
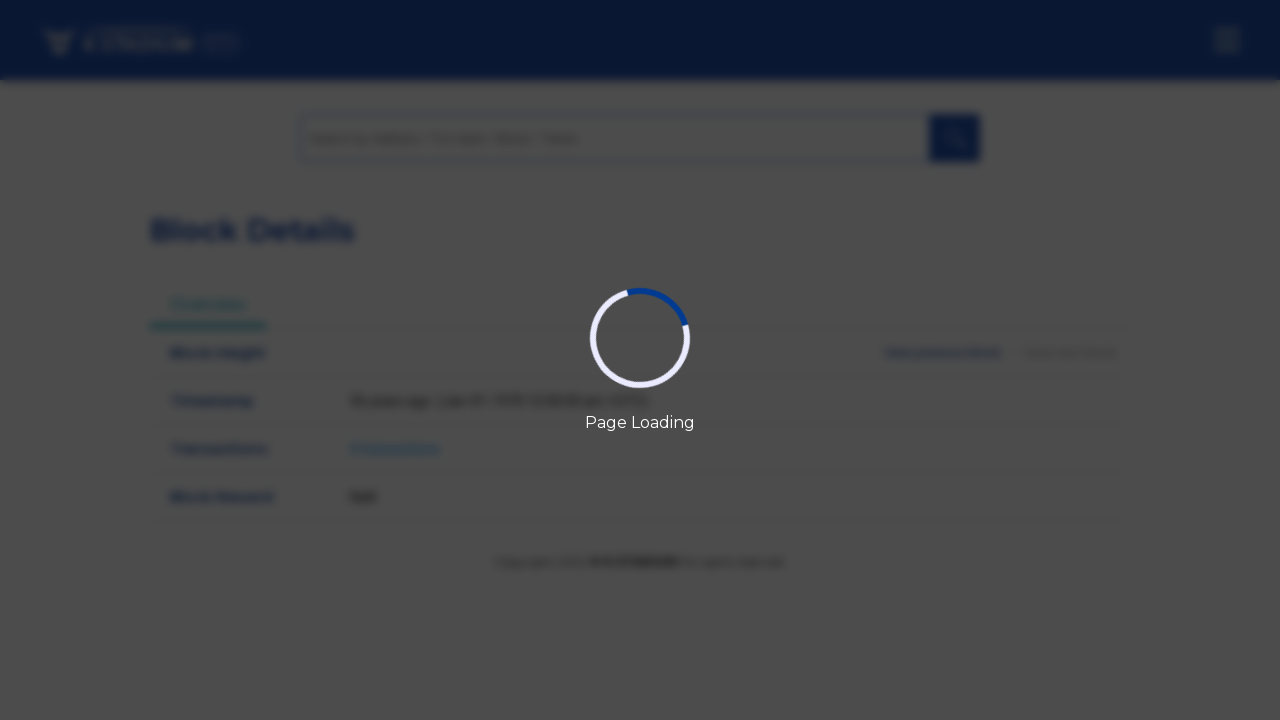

Block details page loaded with transaction table
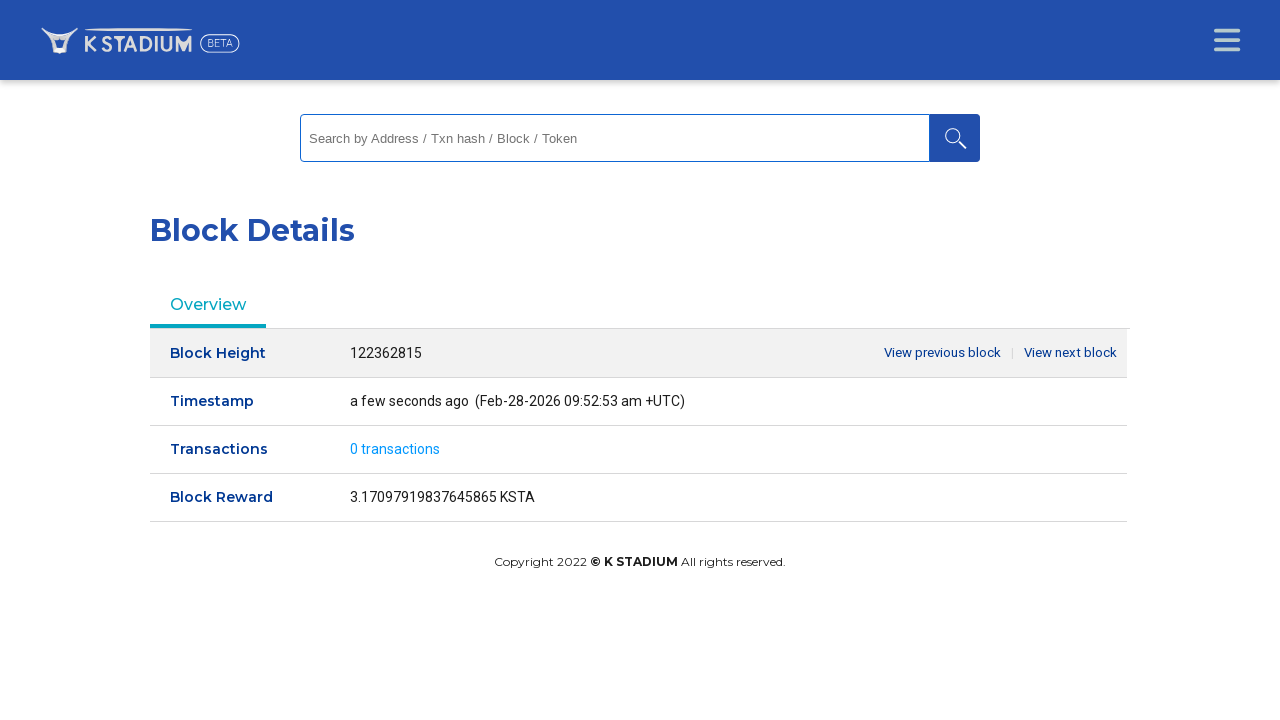

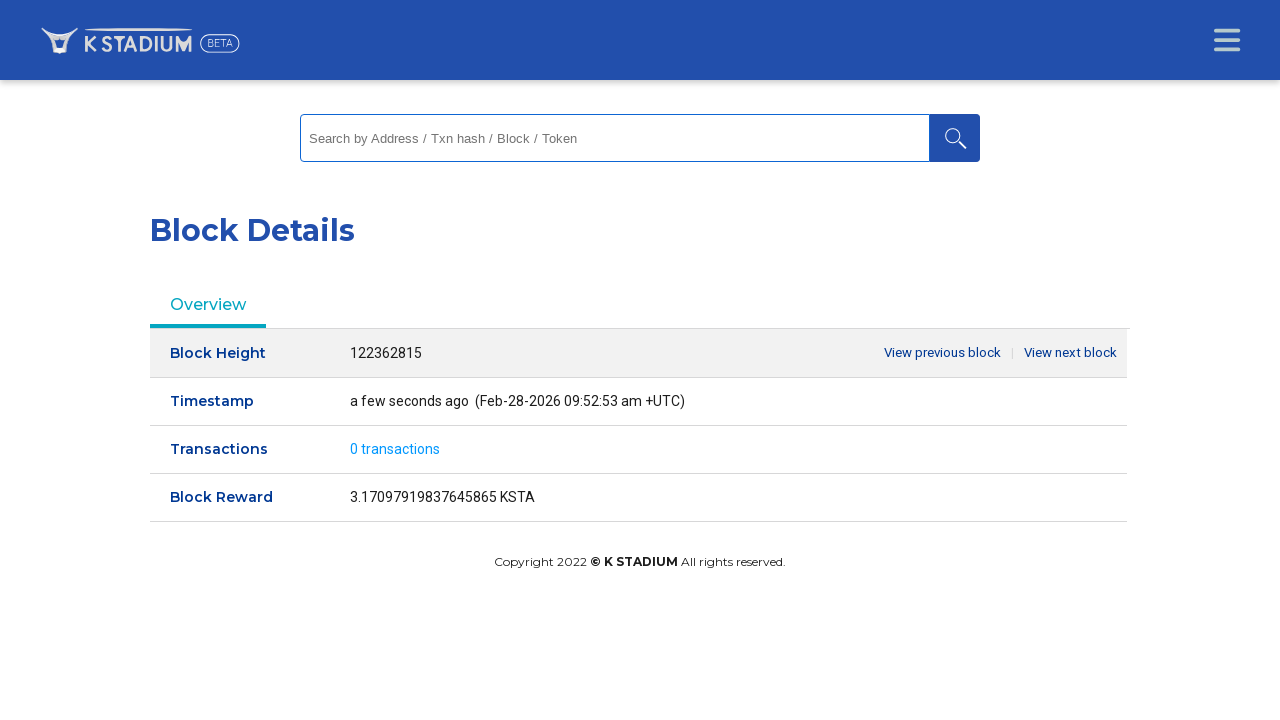